Tests calendar date picker functionality by navigating to a specific month (April) and selecting a specific date (27th)

Starting URL: http://seleniumpractise.blogspot.com/2016/08/how-to-handle-calendar-in-selenium.html

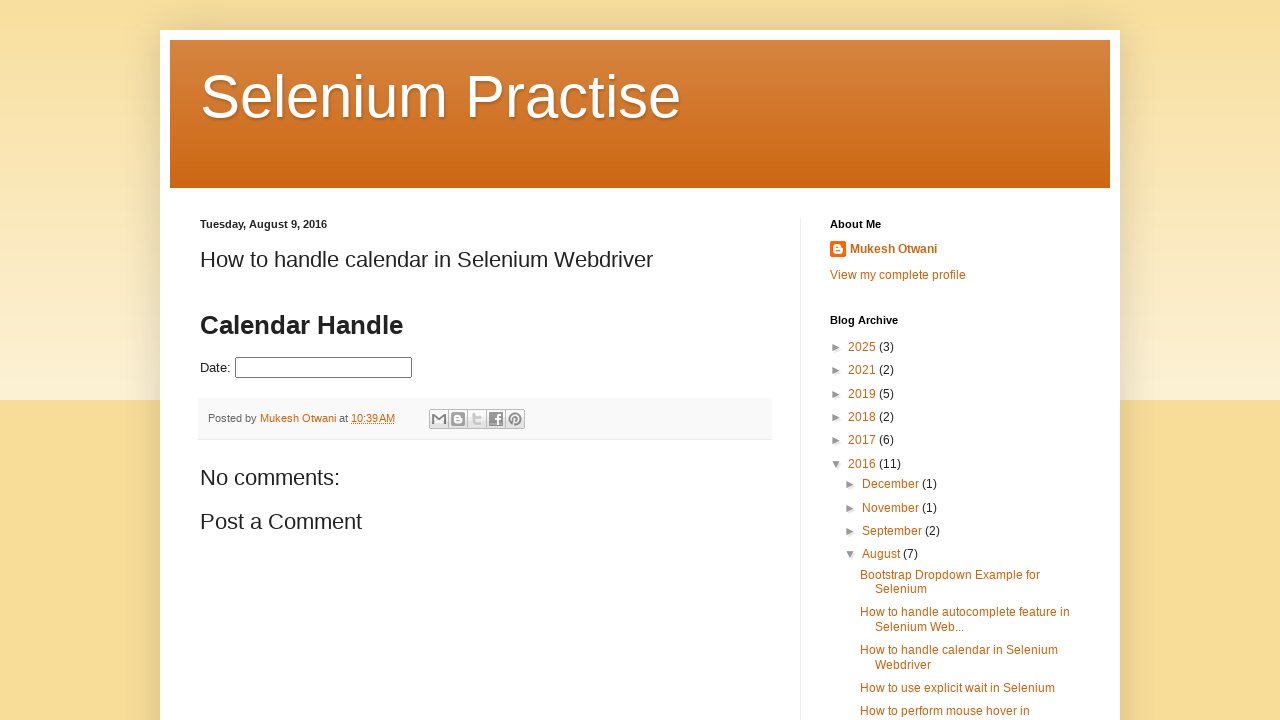

Clicked on date picker to open calendar at (324, 368) on #datepicker
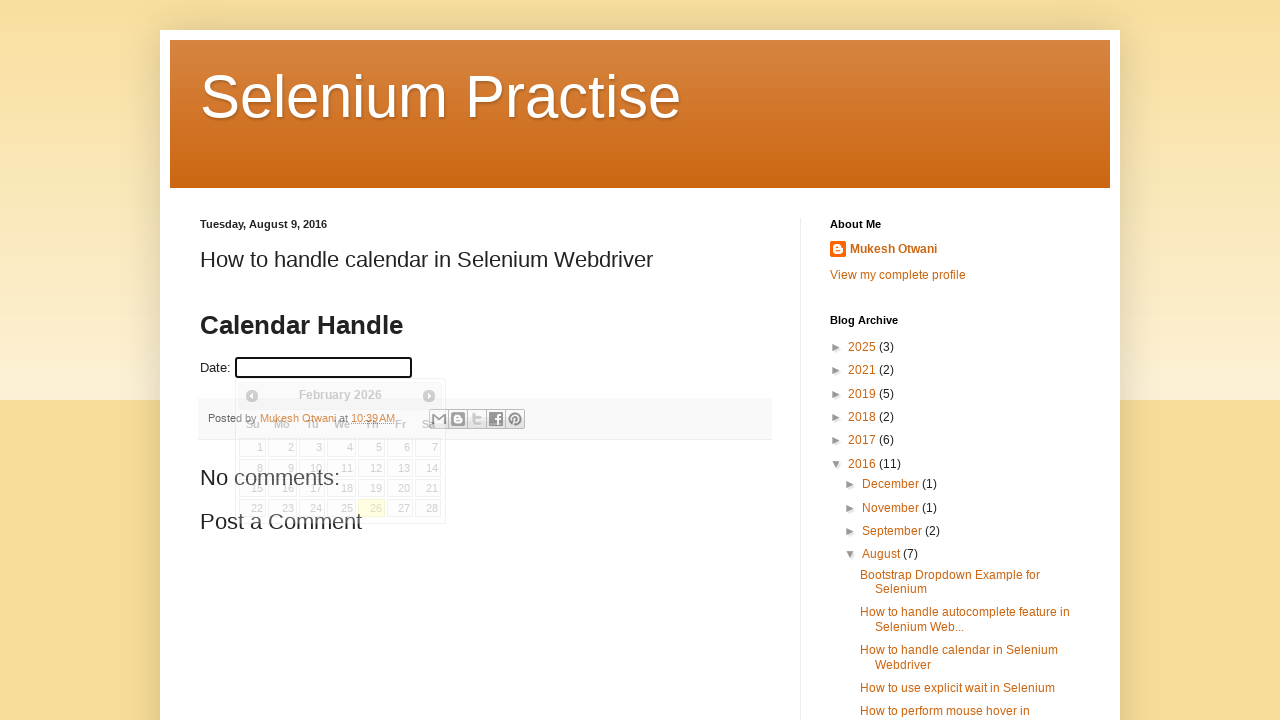

Clicked next month button to navigate toward April at (429, 396) on xpath=//span[@class='ui-icon ui-icon-circle-triangle-e']
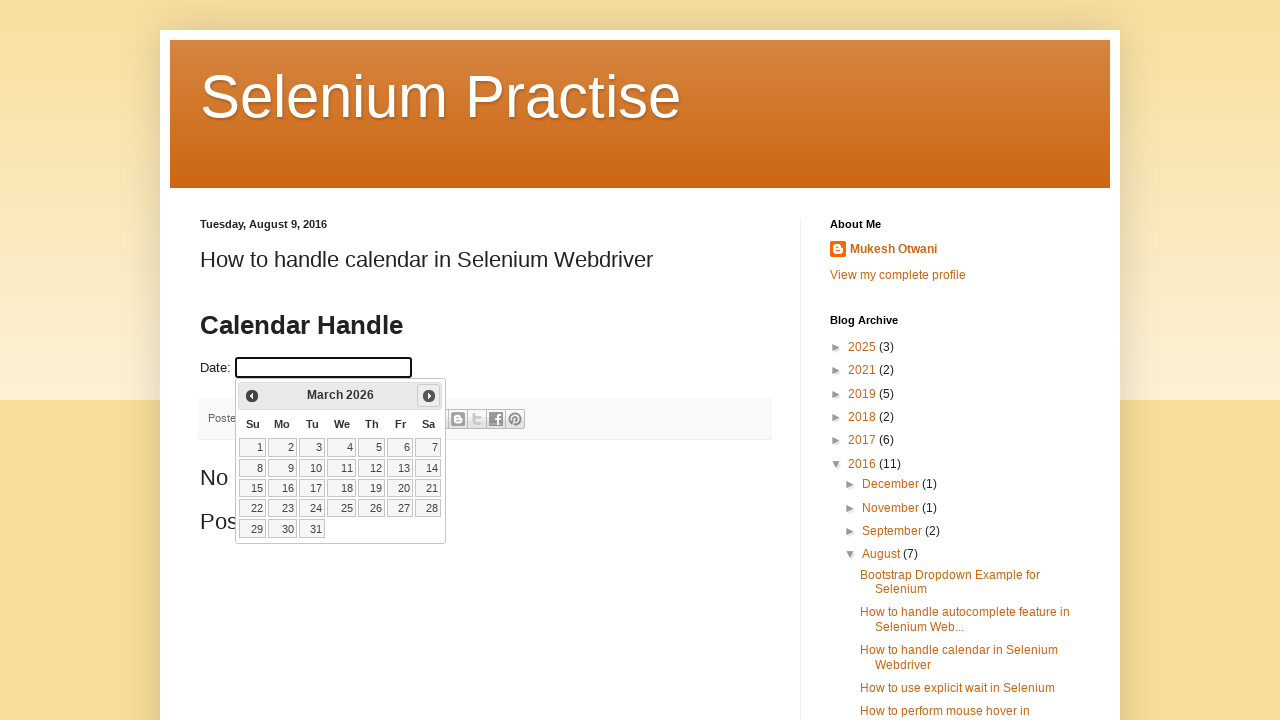

Clicked next month button to navigate toward April at (429, 396) on xpath=//span[@class='ui-icon ui-icon-circle-triangle-e']
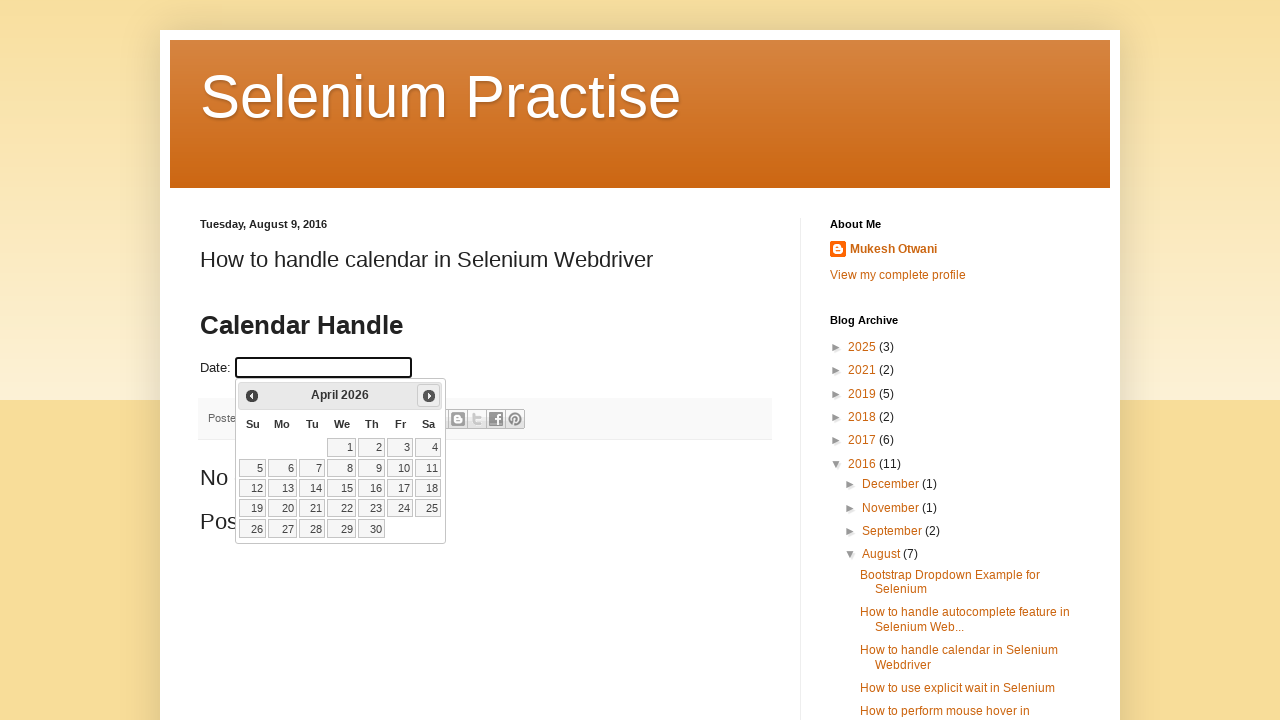

Clicked on the 27th day in the calendar at (282, 529) on .ui-state-default >> nth=26
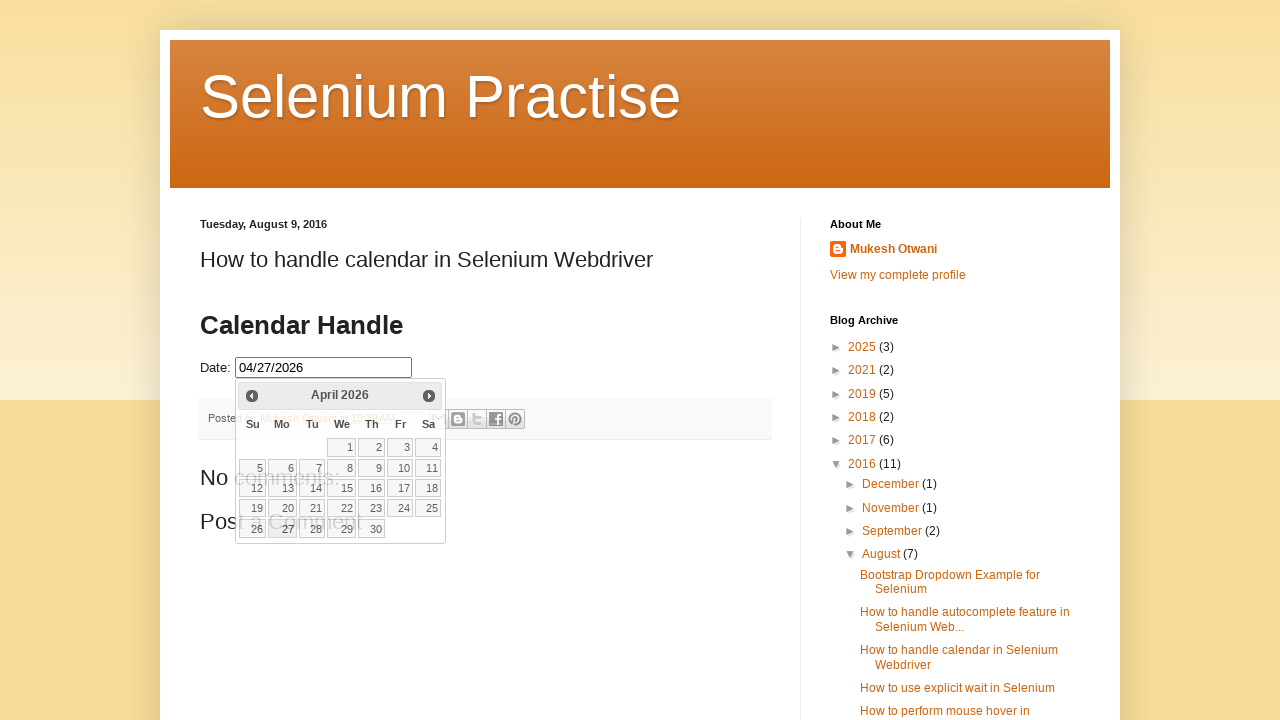

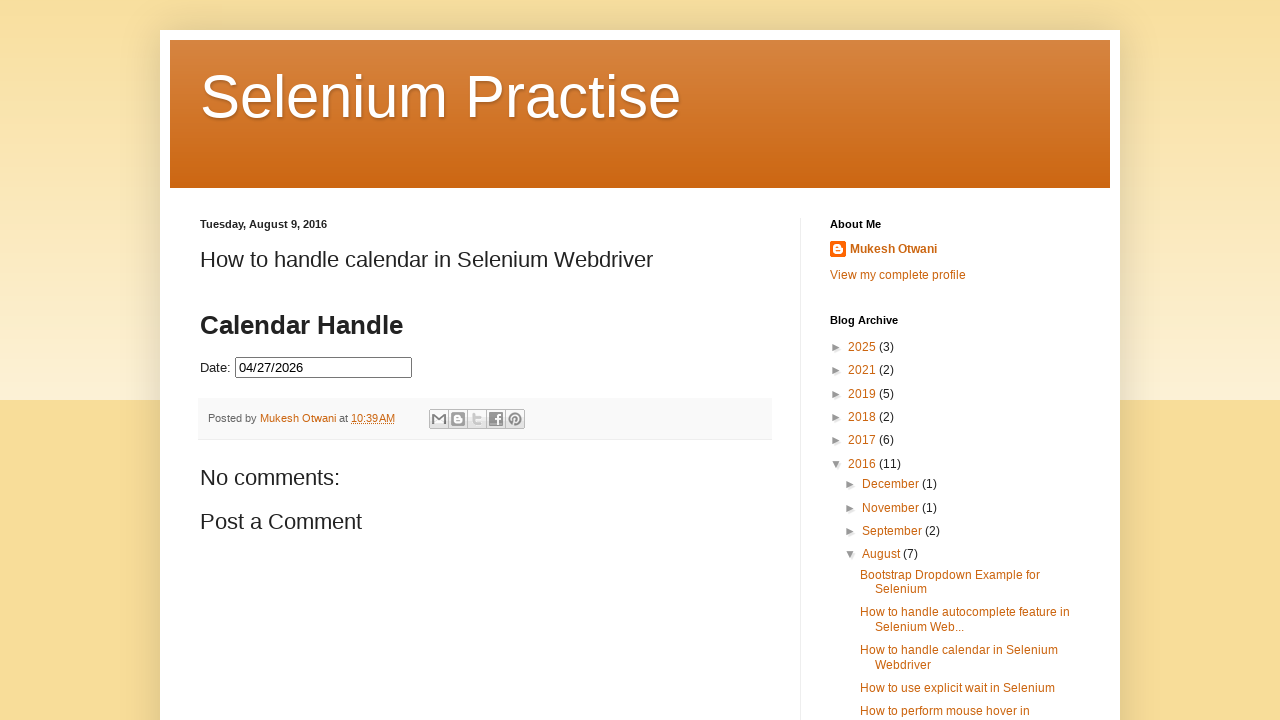